Tests auto-suggestive dropdown functionality by typing a partial country name and selecting "India" from the appearing suggestions list.

Starting URL: https://rahulshettyacademy.com/dropdownsPractise

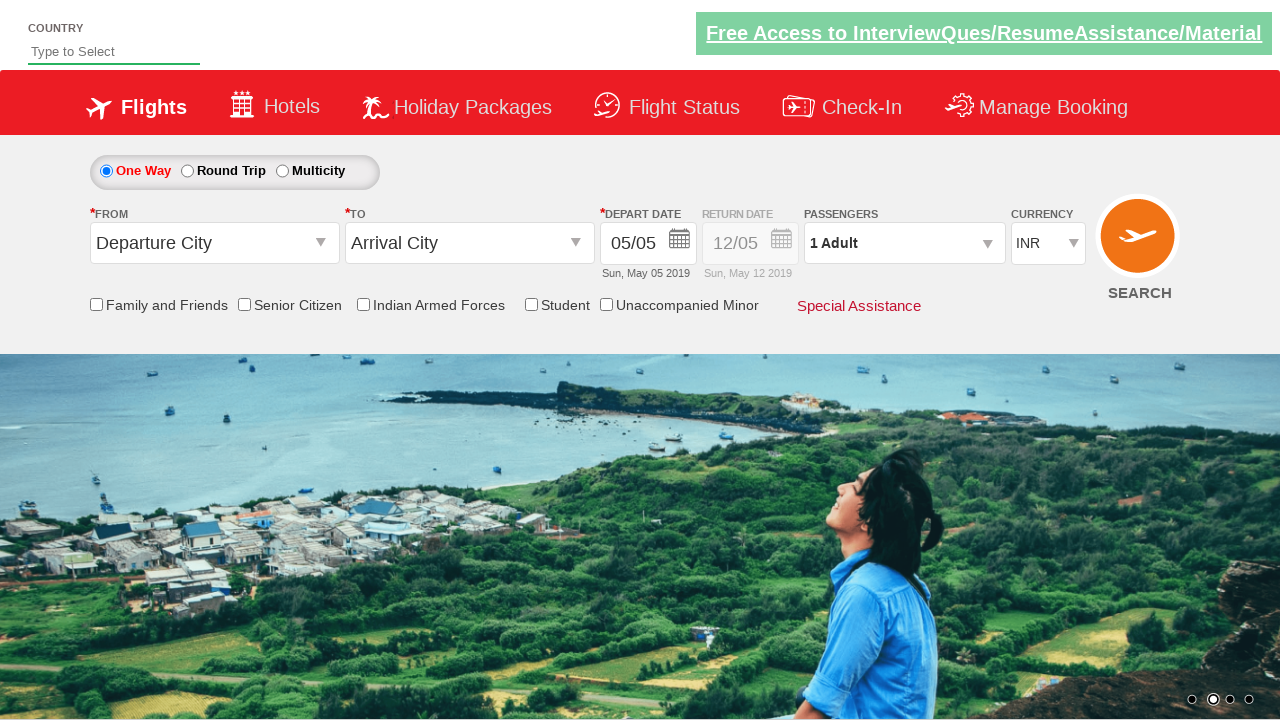

Typed 'ind' in auto-suggest input field on #autosuggest
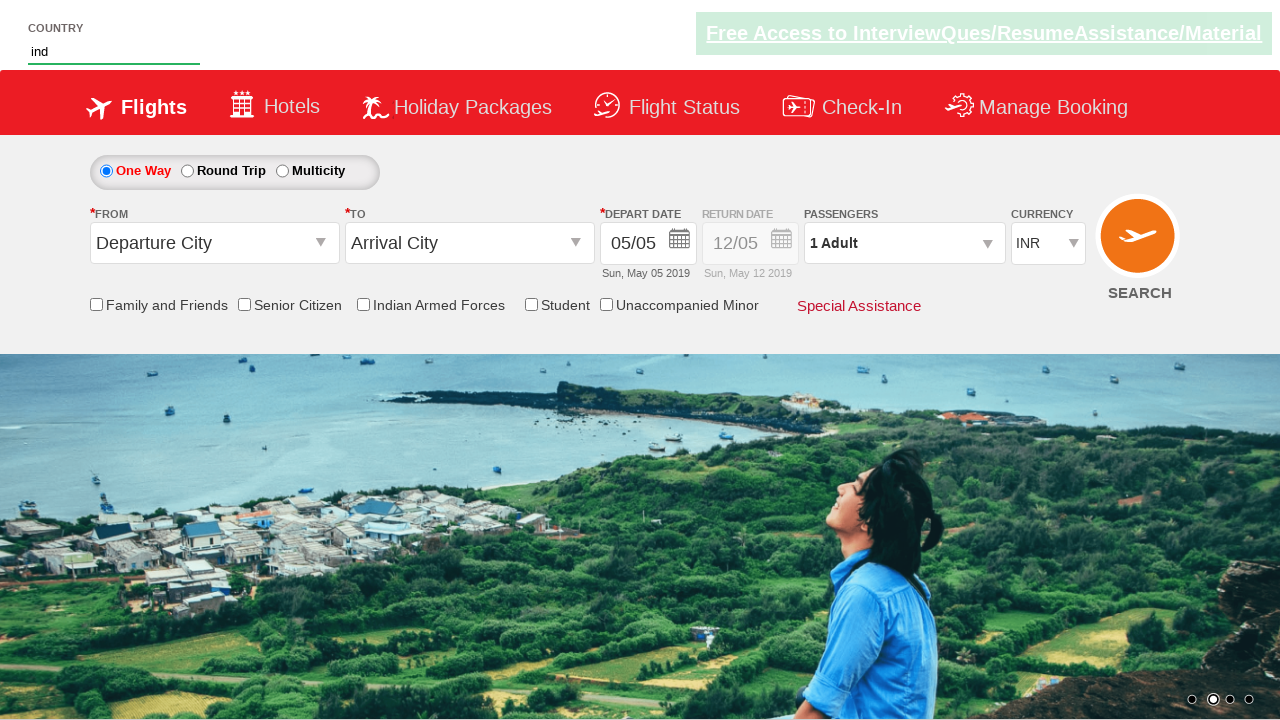

Auto-suggestive dropdown appeared with suggestions
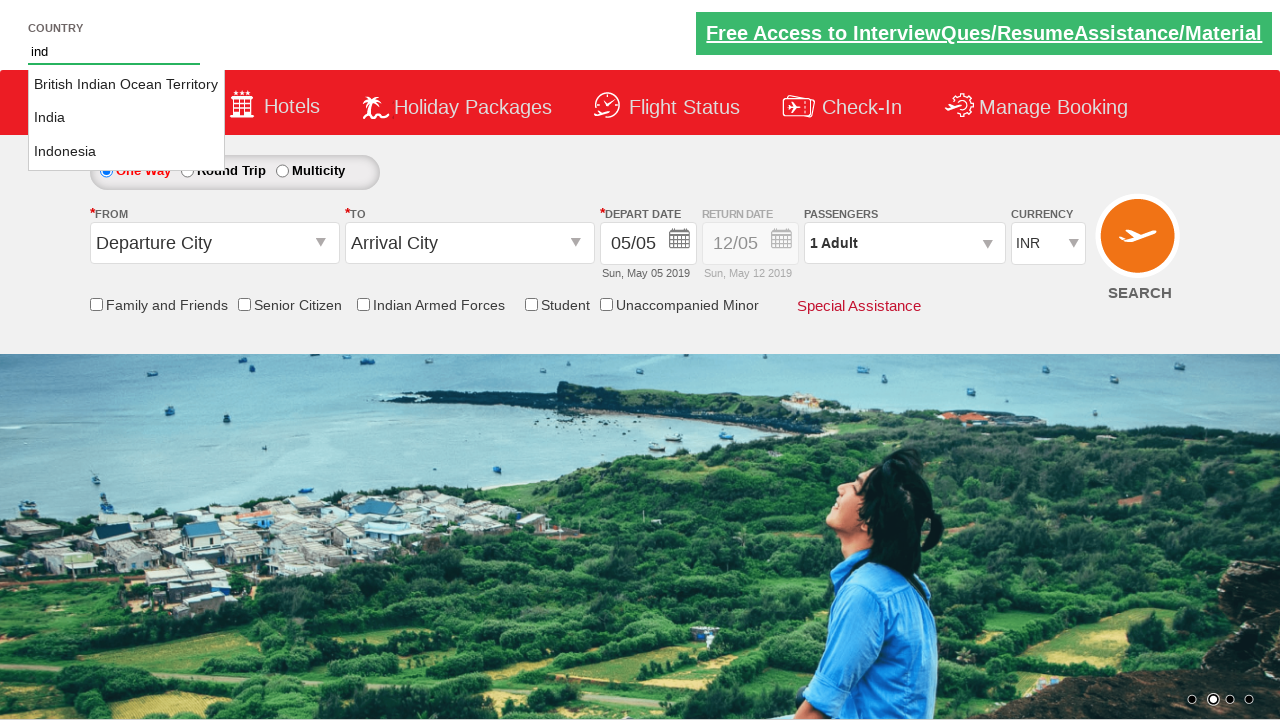

Located all suggestion options in dropdown
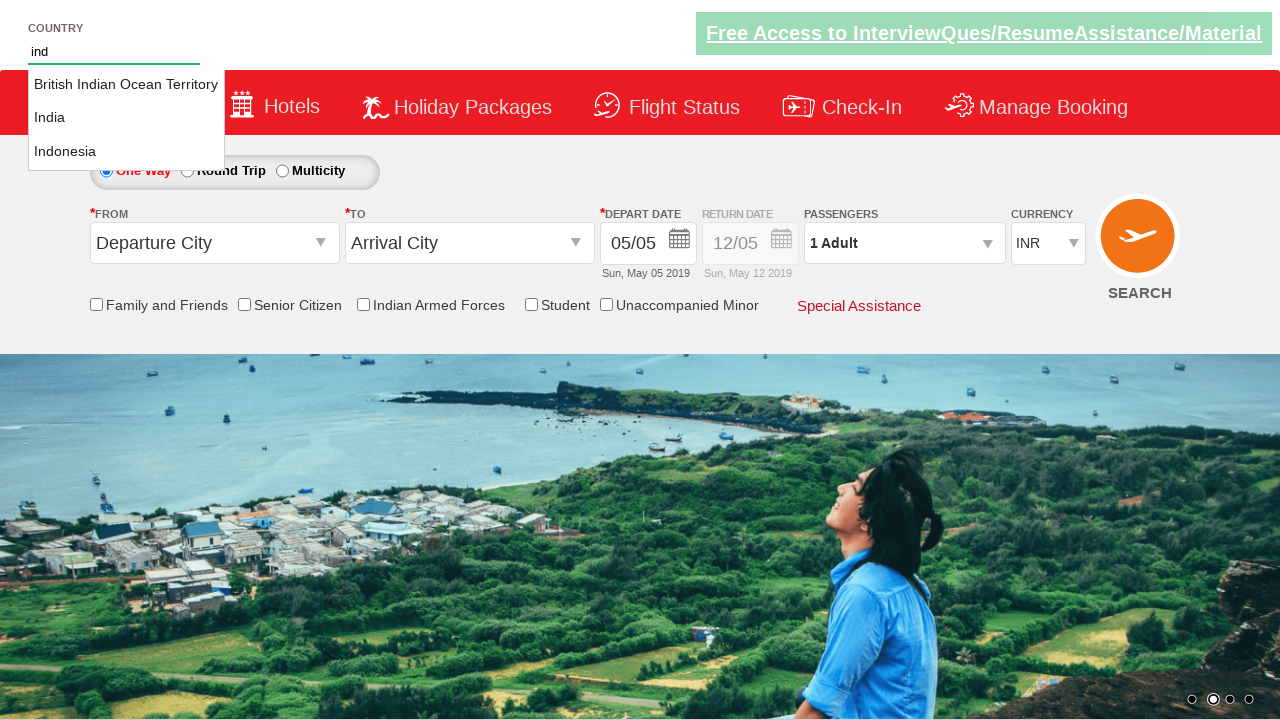

Found 3 suggestion options in dropdown
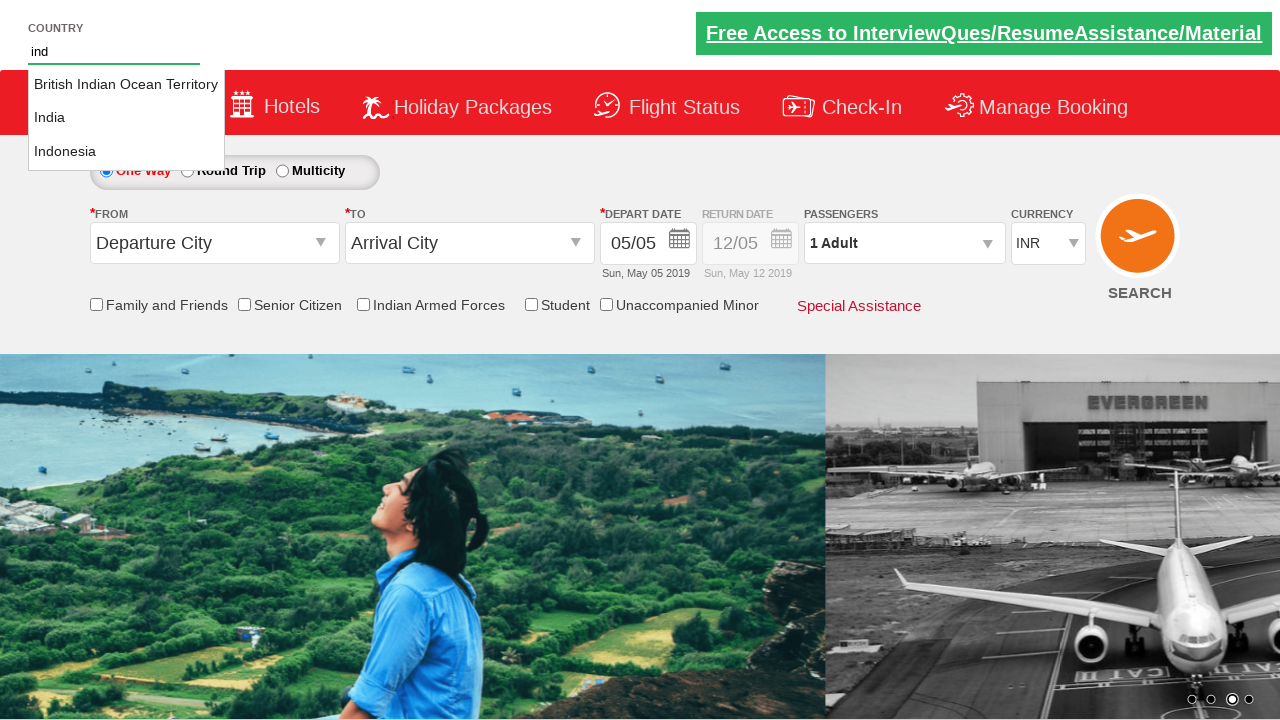

Selected 'India' from auto-suggestive dropdown at (126, 118) on li.ui-menu-item a >> nth=1
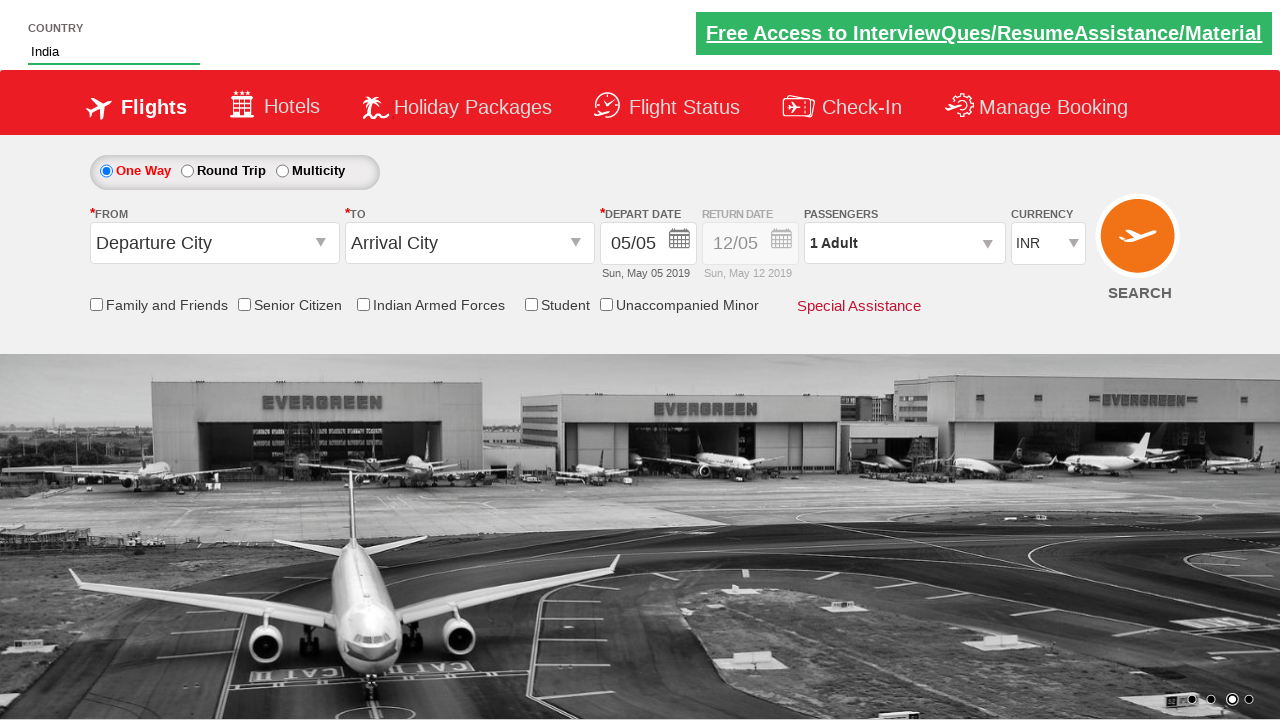

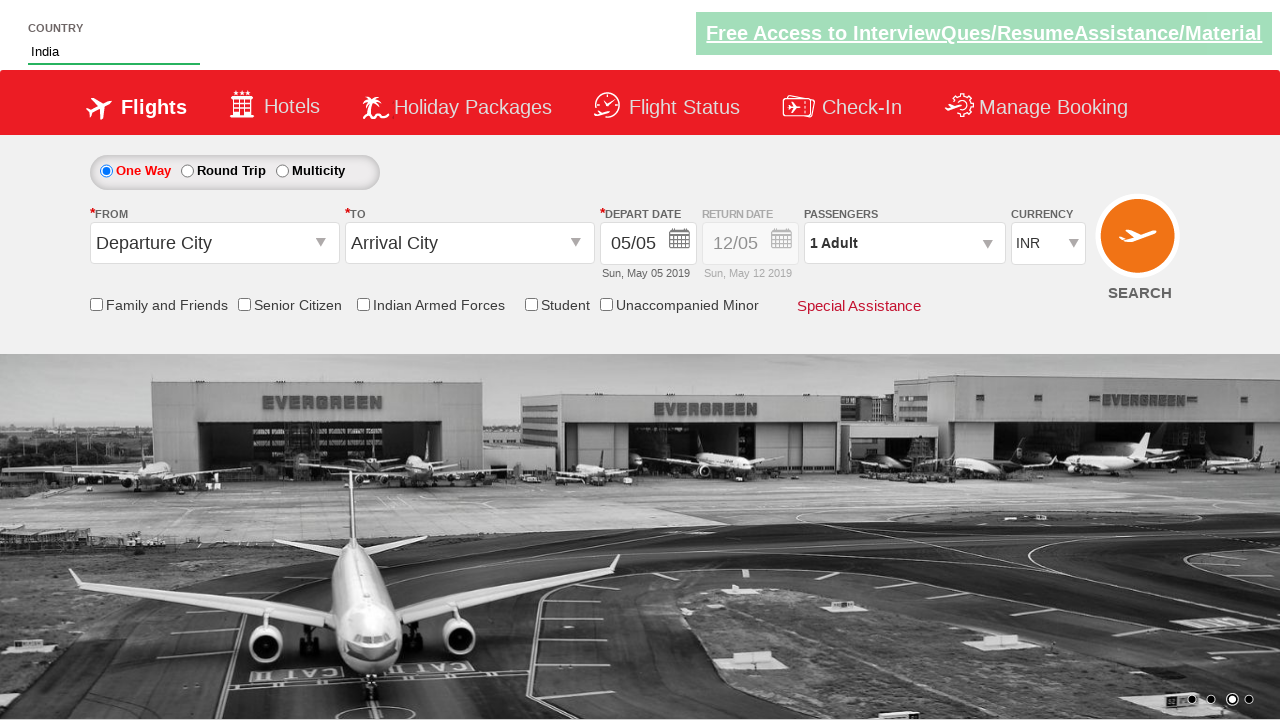